Tests clicking buttons multiple times to generate messages, then verifies messages appear in specific list containers using chained selectors

Starting URL: https://eviltester.github.io/supportclasses/

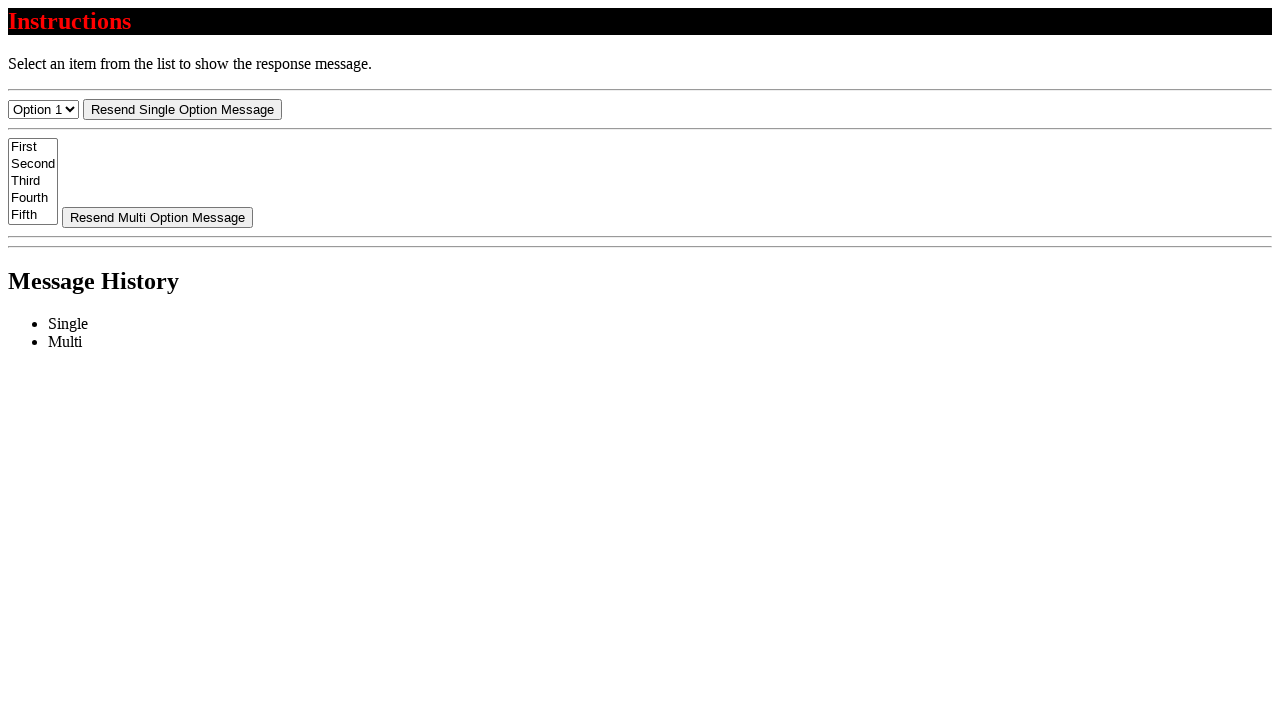

Navigated to test page
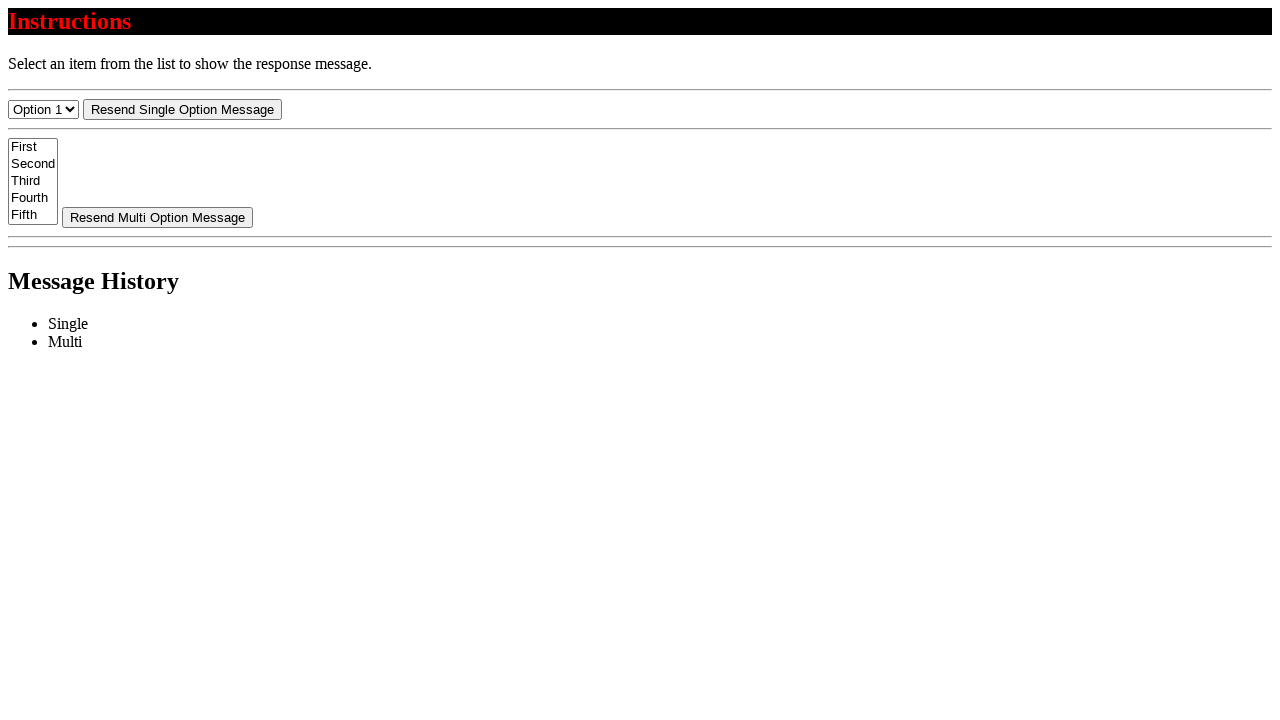

Clicked resend-select button (1/4) at (182, 109) on #resend-select
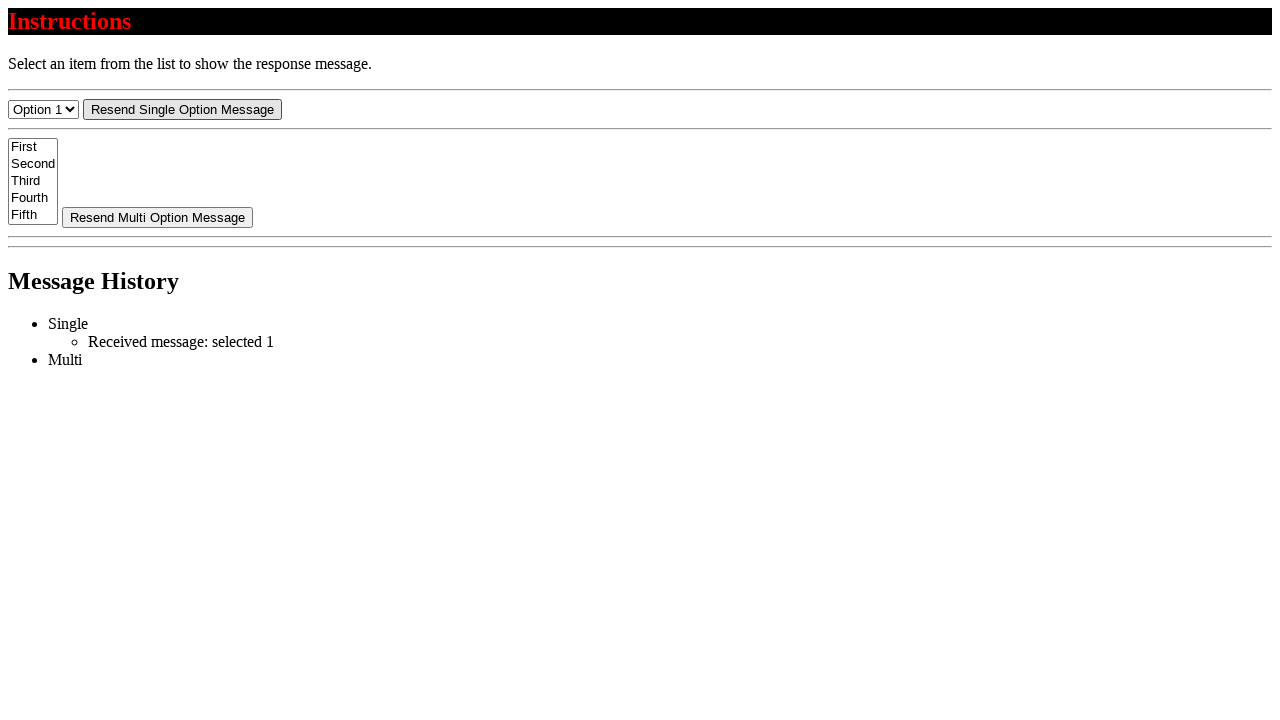

Clicked resend-select button (2/4) at (182, 109) on #resend-select
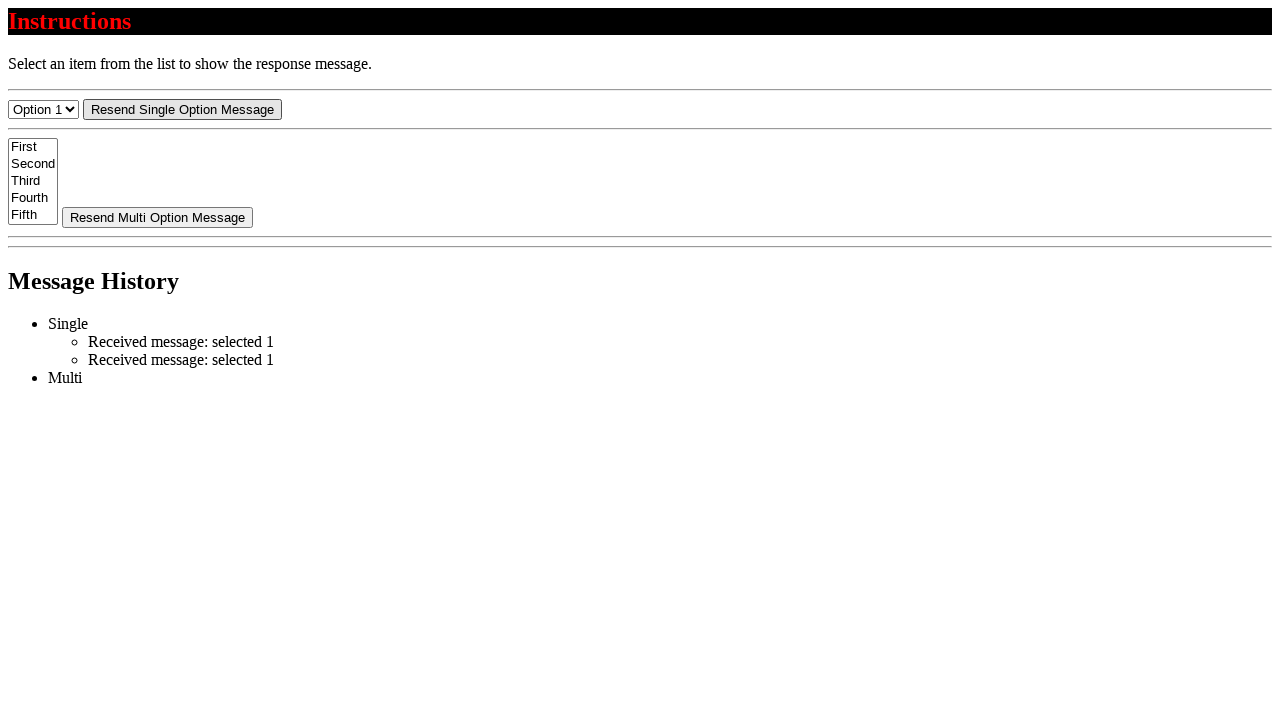

Clicked resend-select button (3/4) at (182, 109) on #resend-select
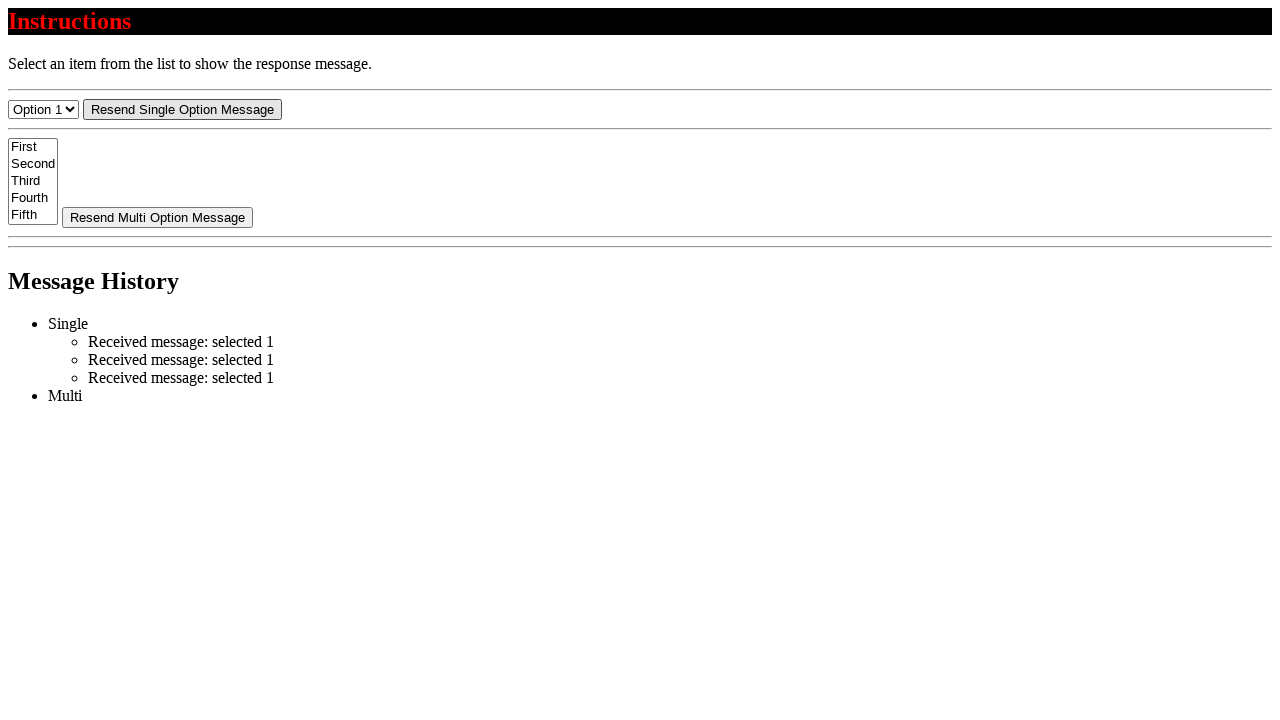

Clicked resend-select button (4/4) at (182, 109) on #resend-select
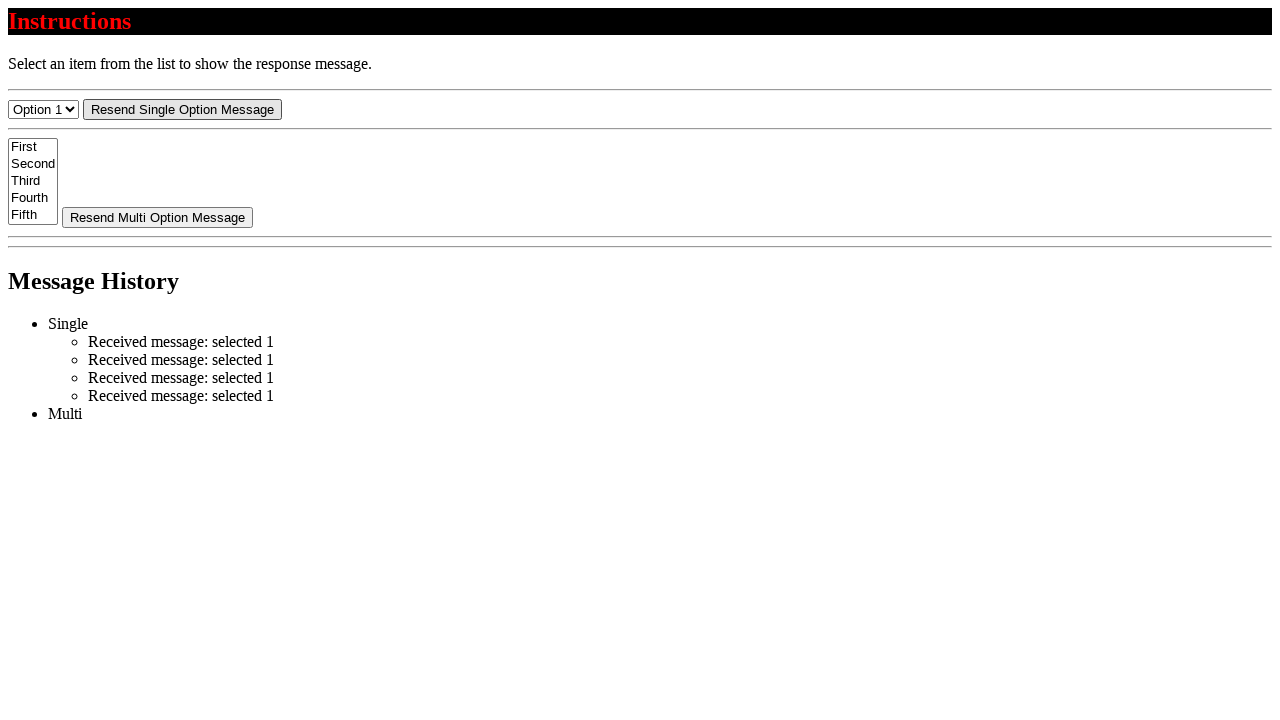

Clicked resend-multi button (1/2) at (158, 217) on #resend-multi
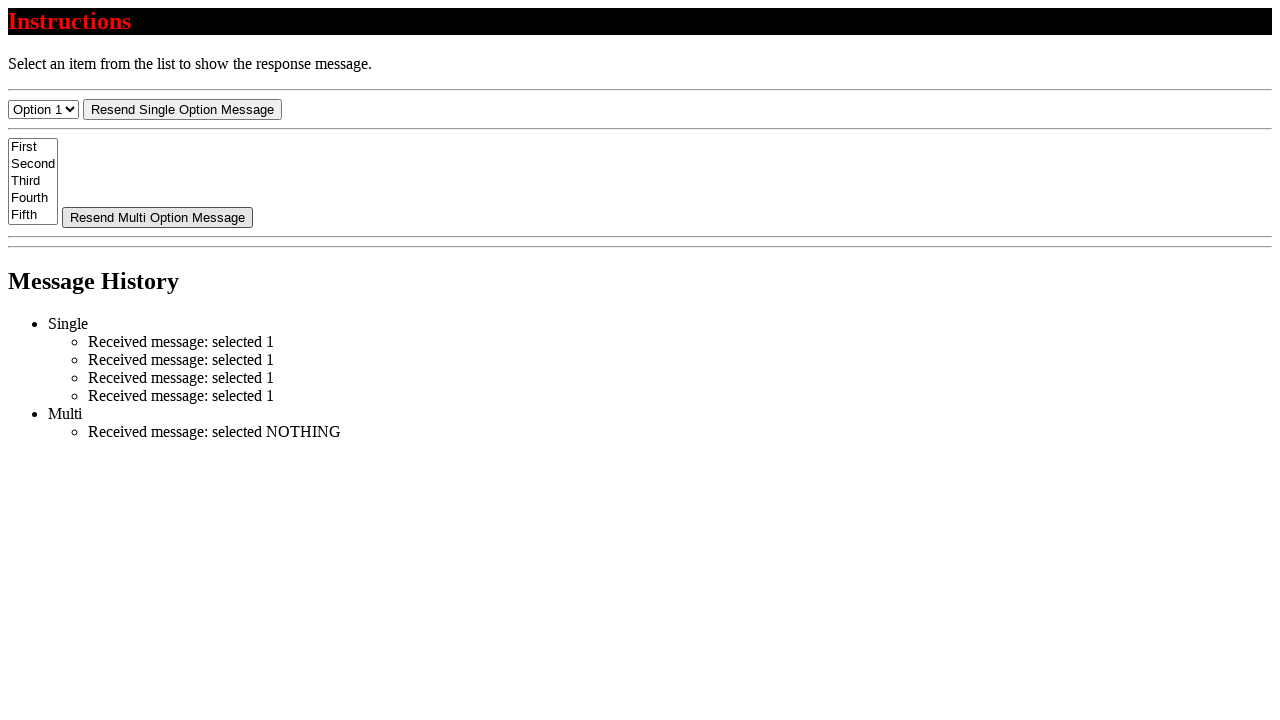

Clicked resend-multi button (2/2) at (158, 217) on #resend-multi
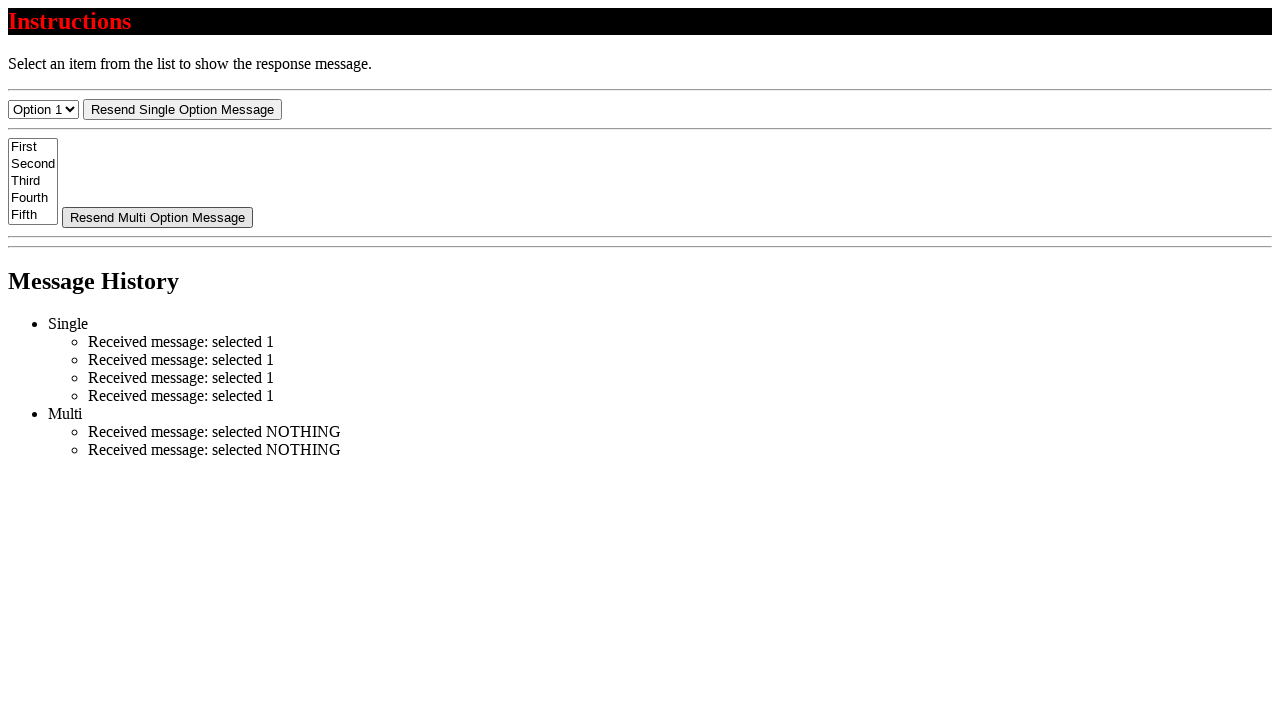

Messages appeared in single list container
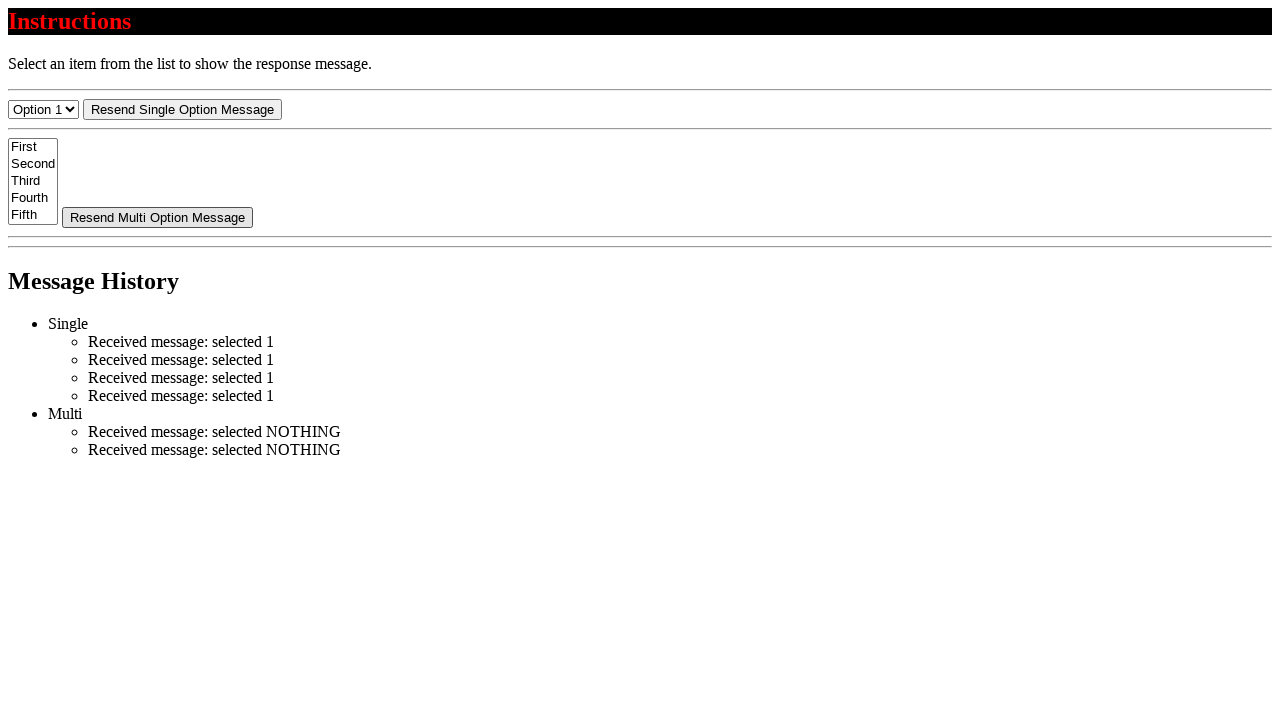

Messages appeared in multi list container
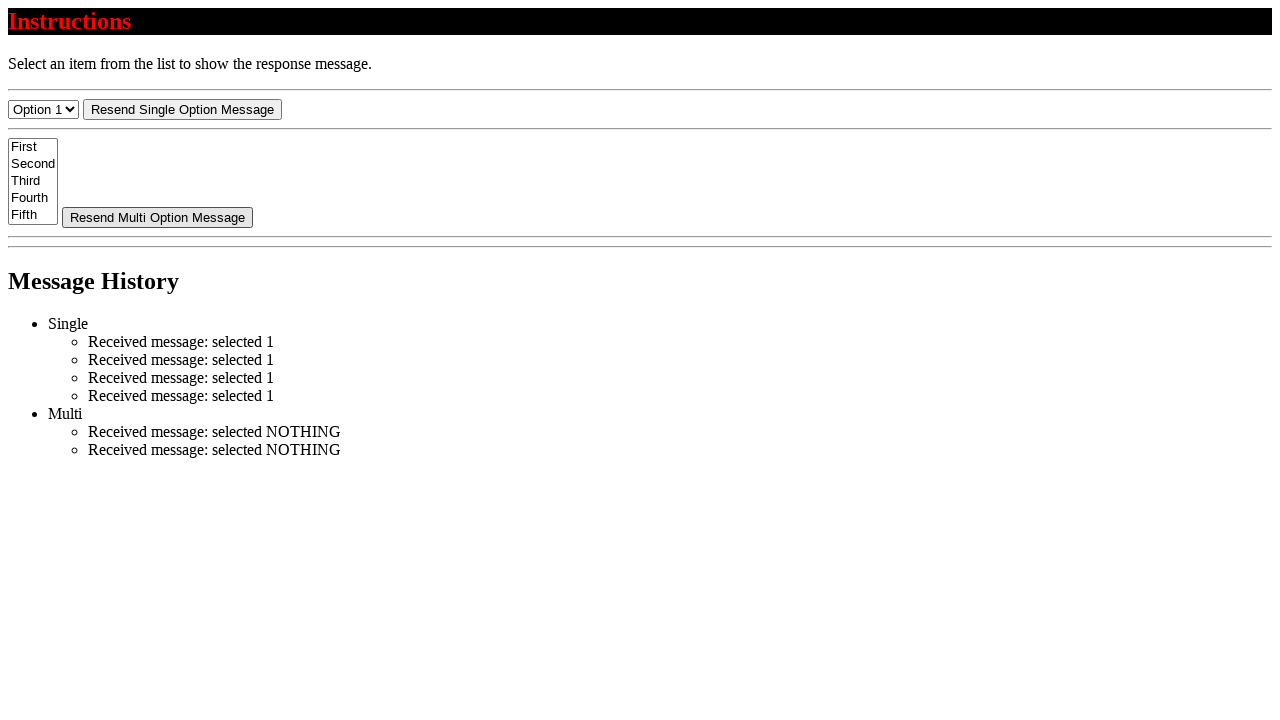

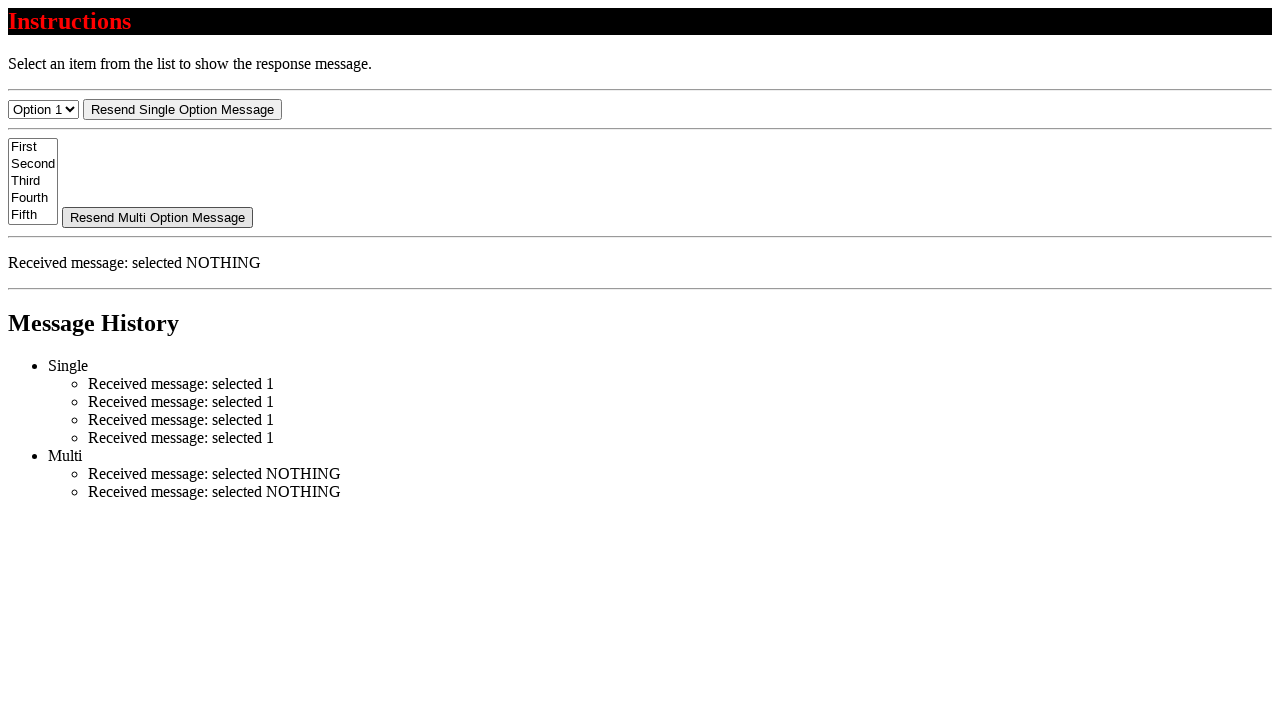